Tests product loading with explicit timeout wait for debugging purposes - navigates to products and loads them with a timeout delay

Starting URL: https://playwright-waits-and-timeouts.vercel.app/dashboard

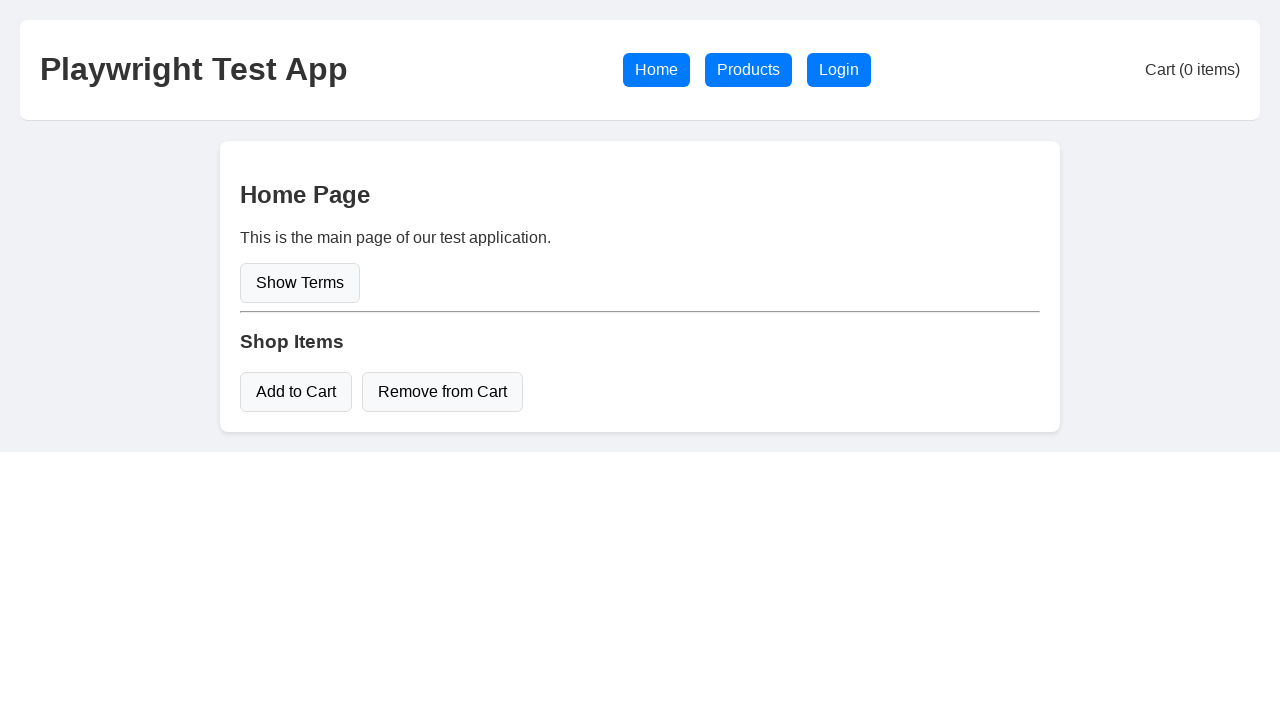

Clicked Products button at (748, 70) on internal:role=button[name="Products"i]
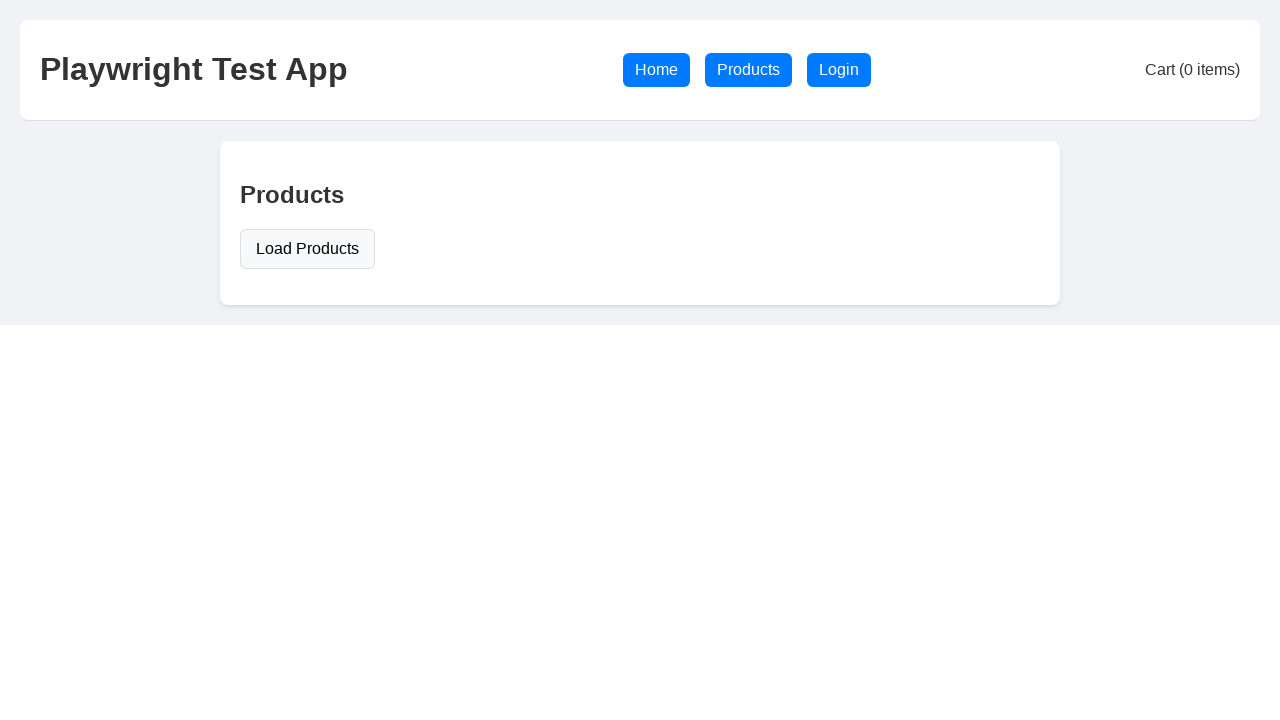

Waited for dashboard URL to load
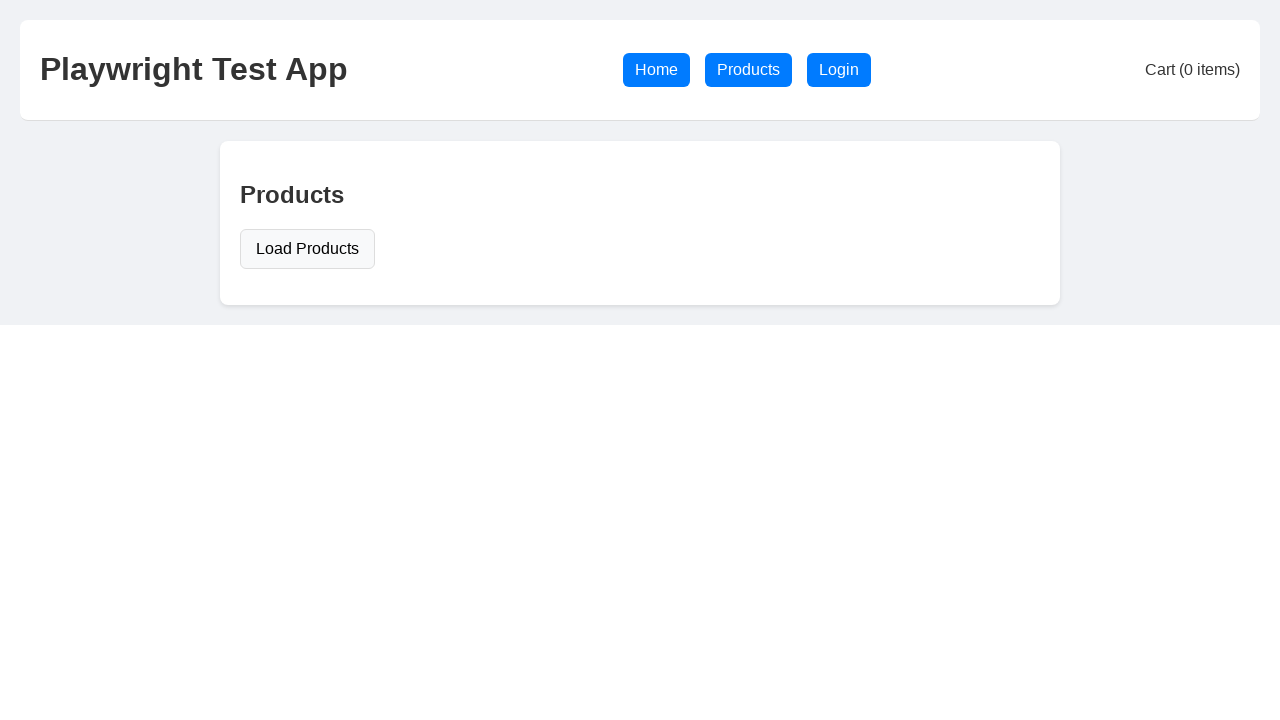

Clicked Load Products button at (308, 249) on internal:role=button[name="Load Products"i]
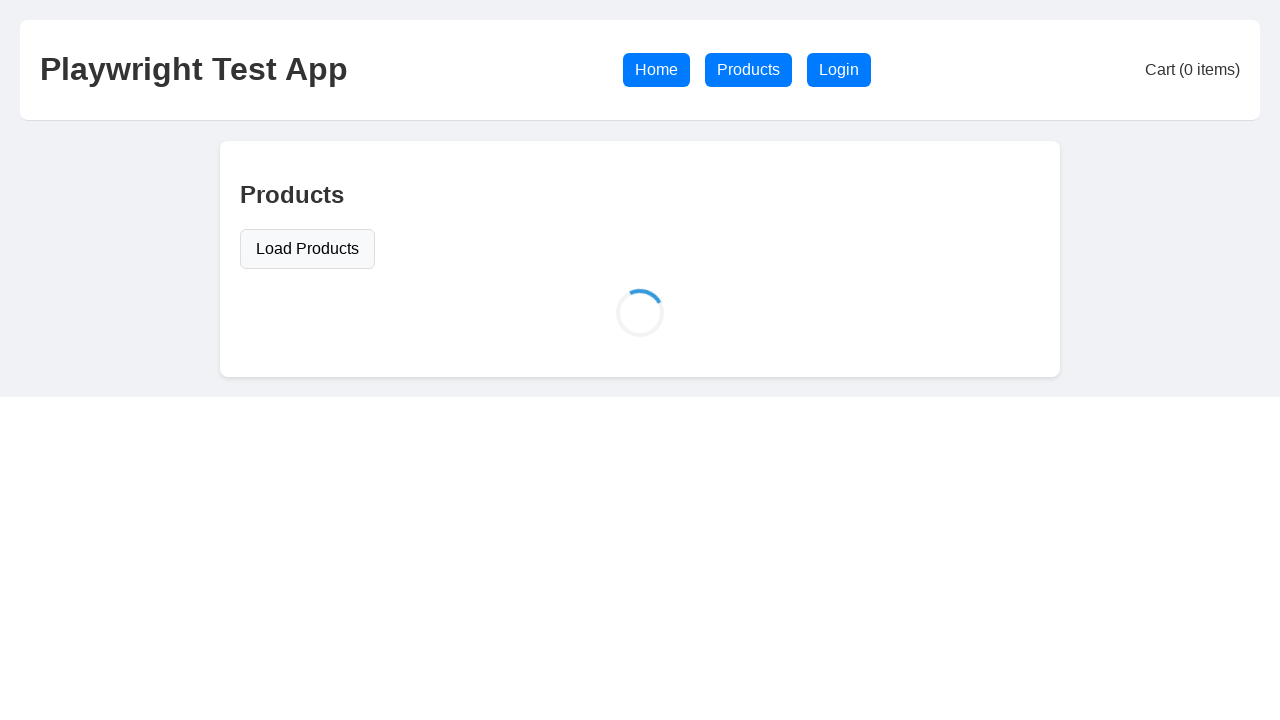

Waited for loading spinner to disappear with 5000ms timeout
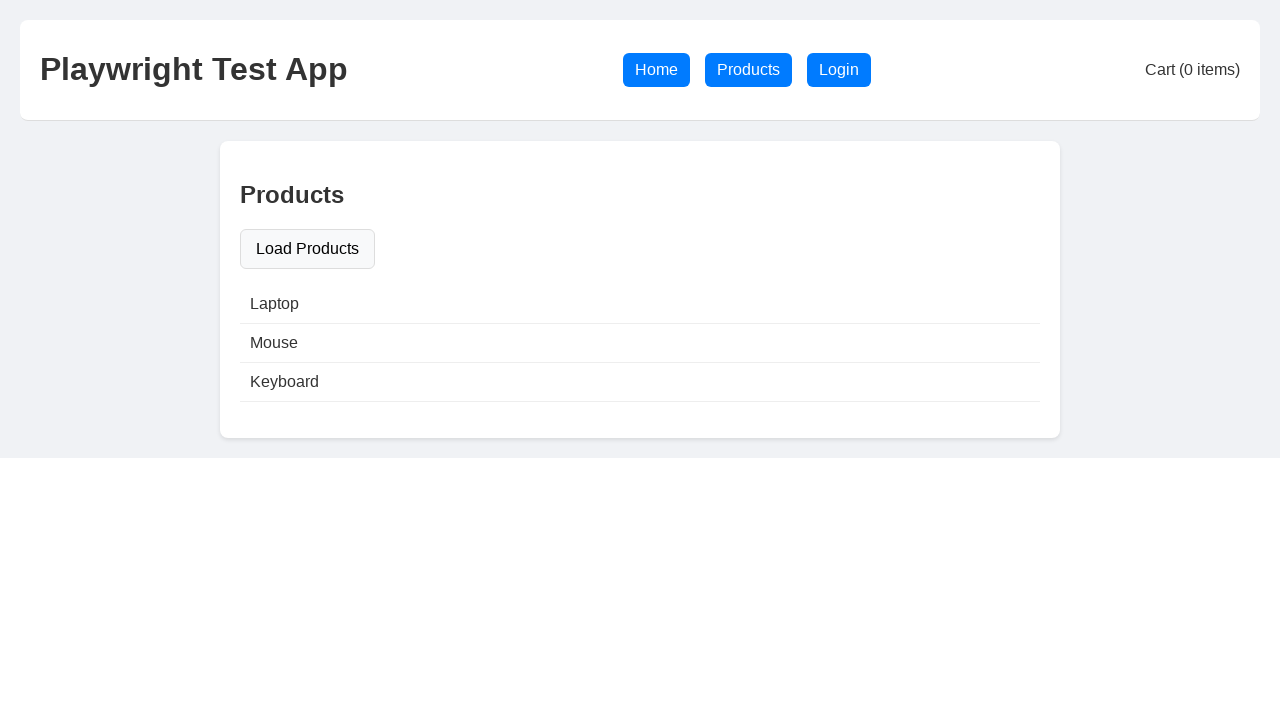

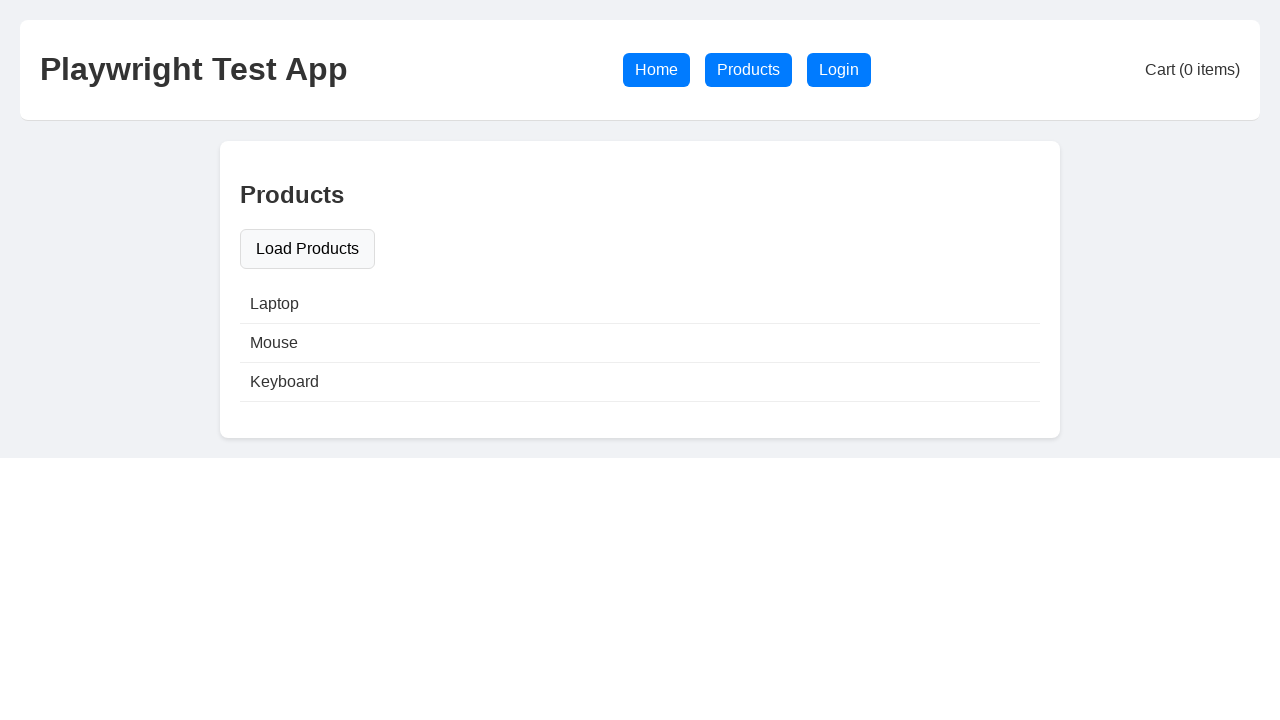